Simple navigation test that opens the Netmeds homepage

Starting URL: https://www.netmeds.com/

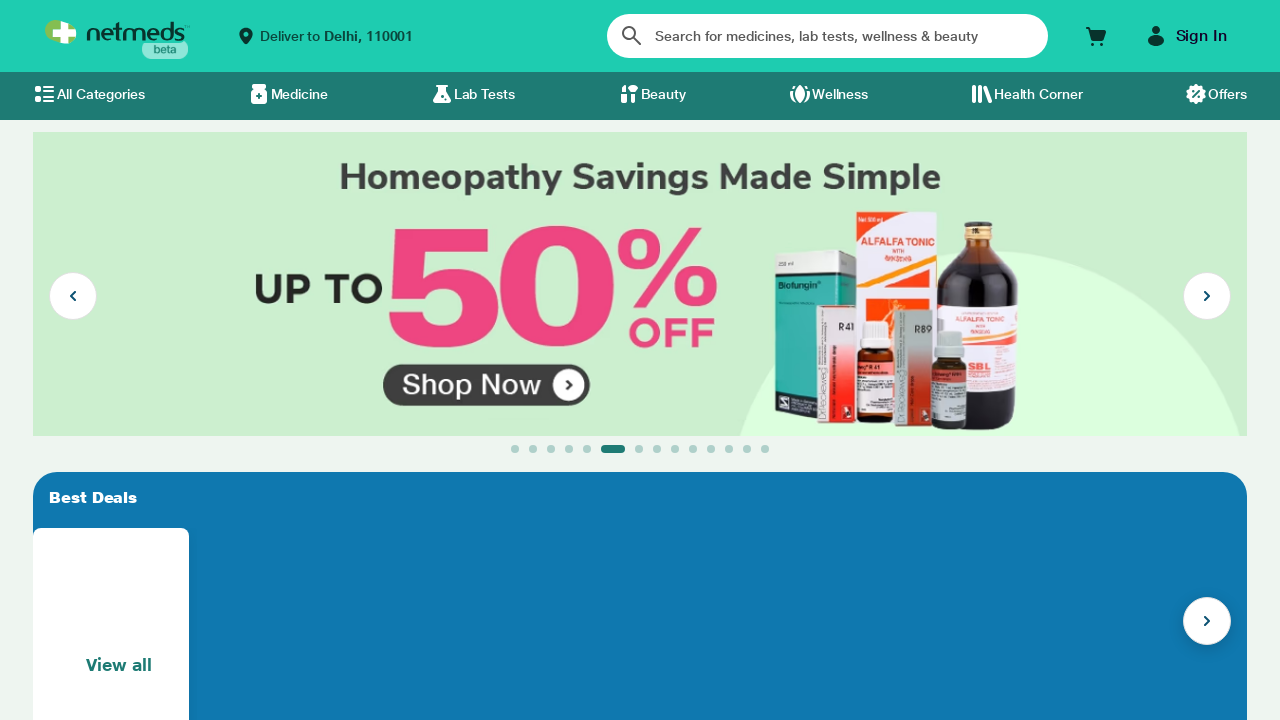

Netmeds homepage loaded and DOM content fully rendered
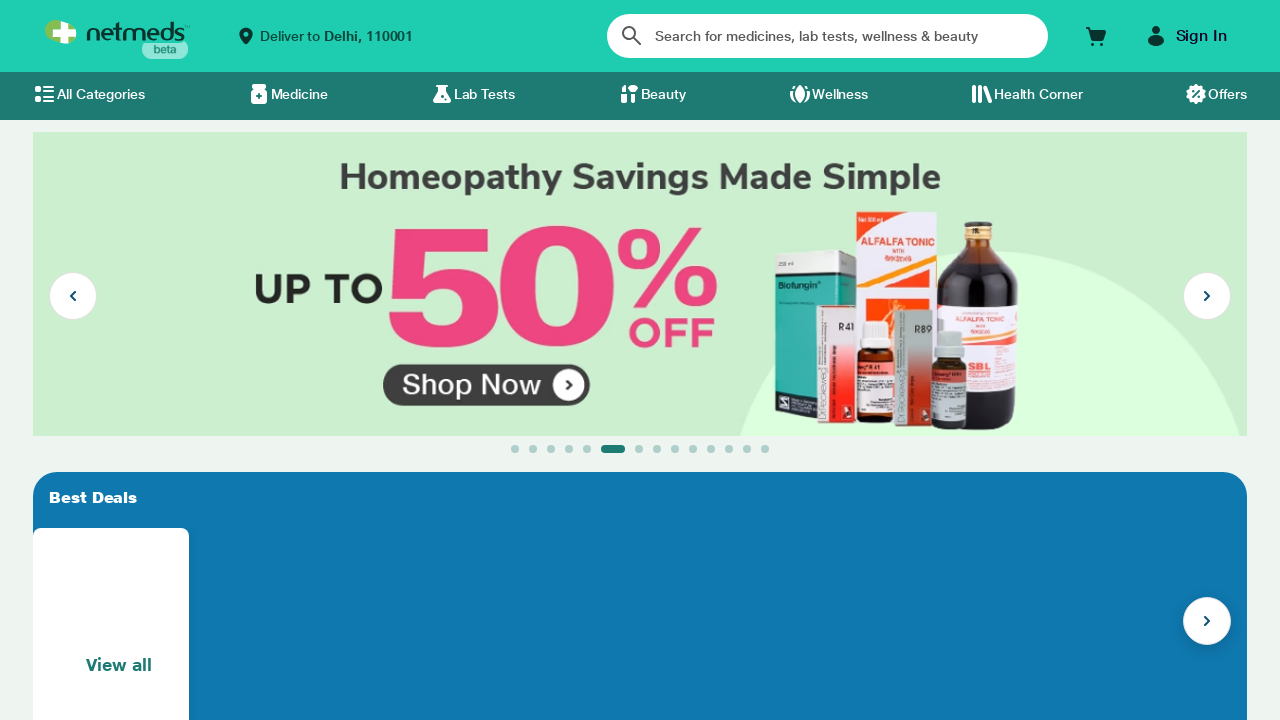

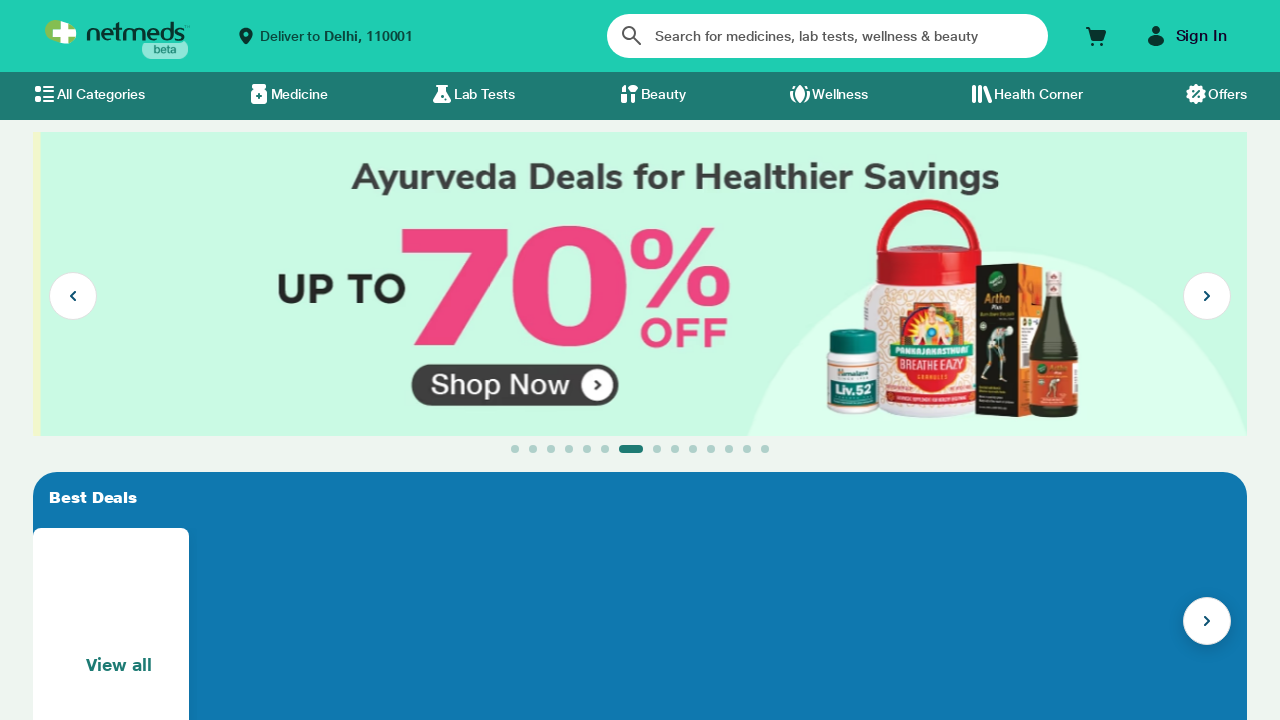